Navigates to Lulu and Georgia website and verifies that the page title contains the site name

Starting URL: https://luluandgeorgia.com

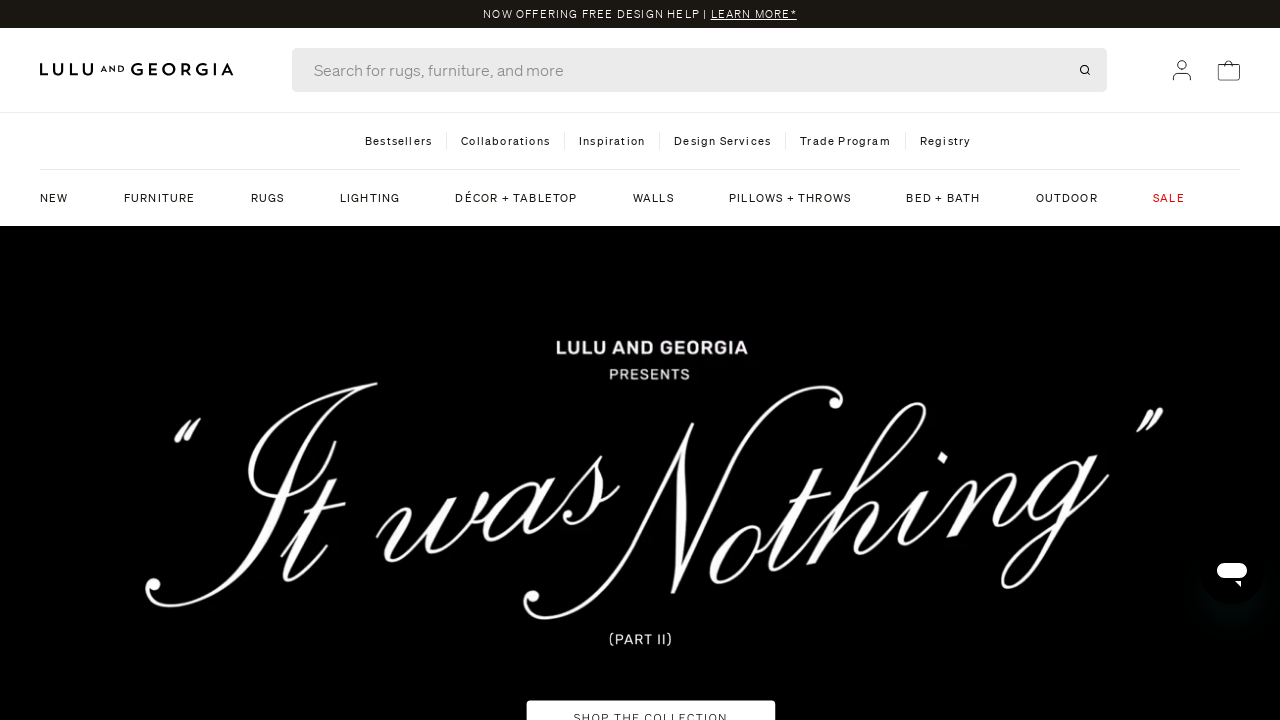

Waited for page to reach domcontentloaded state
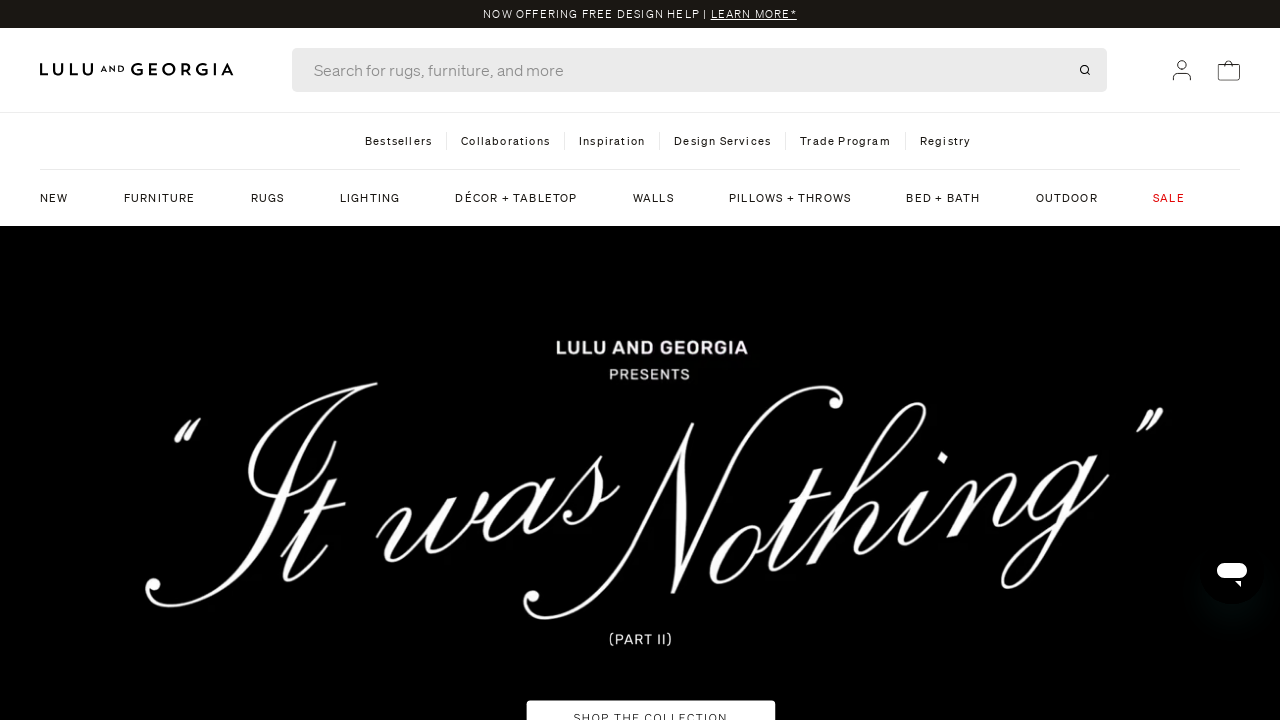

Retrieved page title: Lulu and Georgia
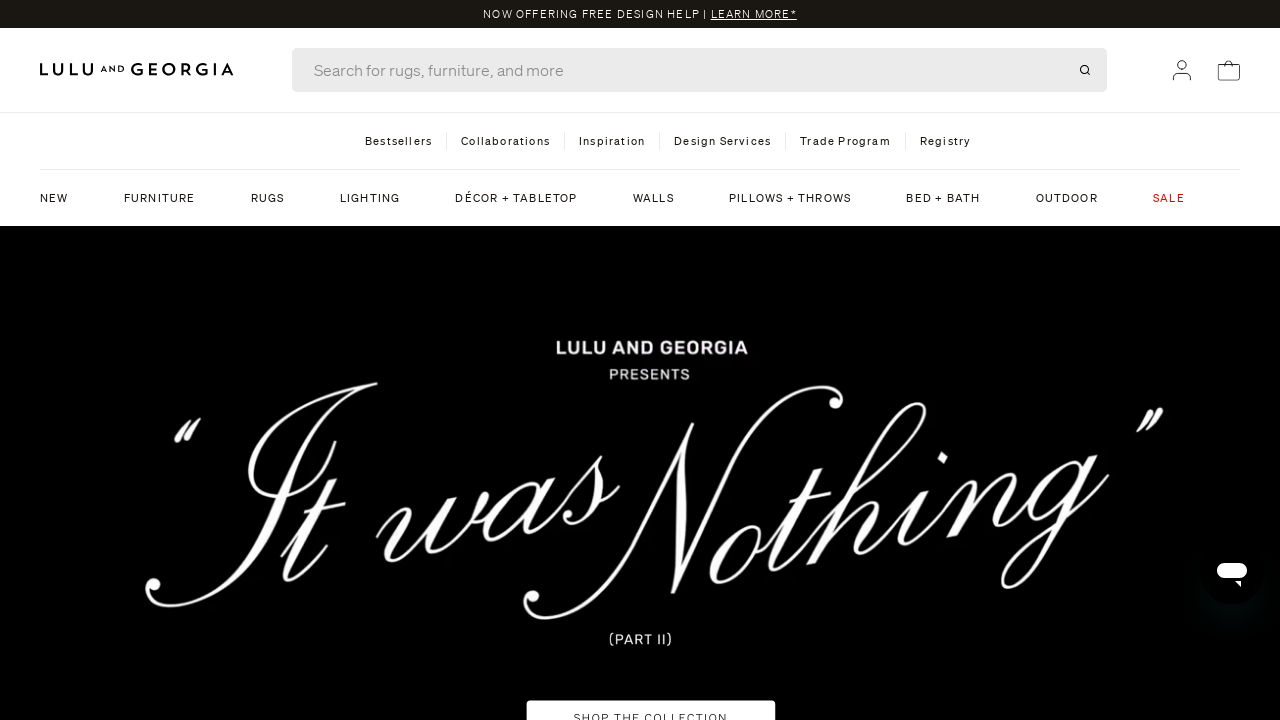

Verified page title contains 'lulu' or 'georgia'
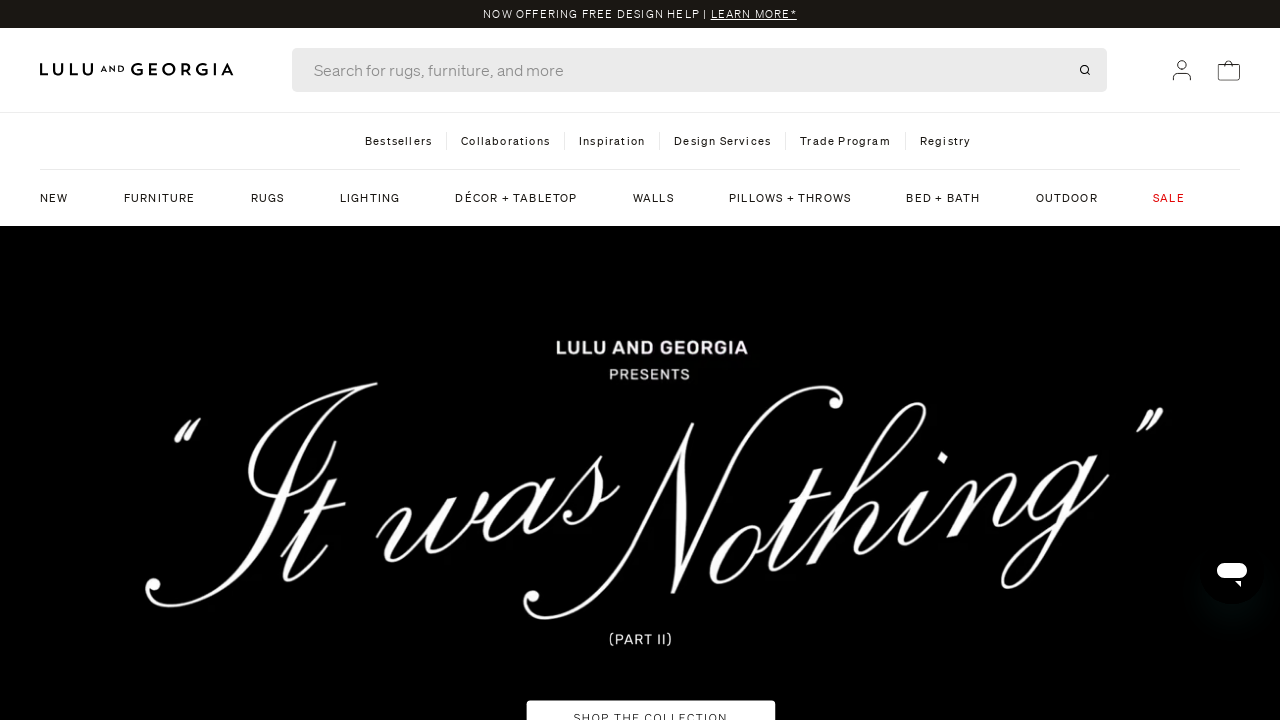

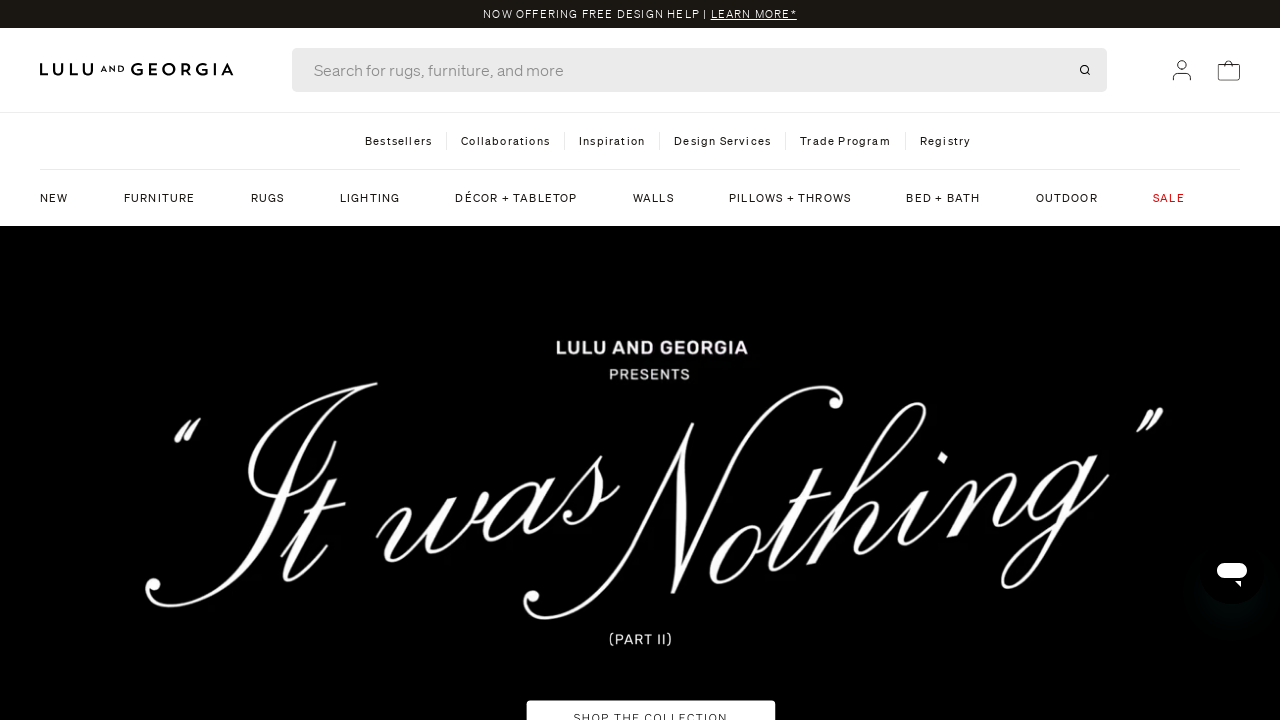